Tests the Python.org search functionality by entering "pycon" as a search query and submitting the form

Starting URL: http://www.python.org

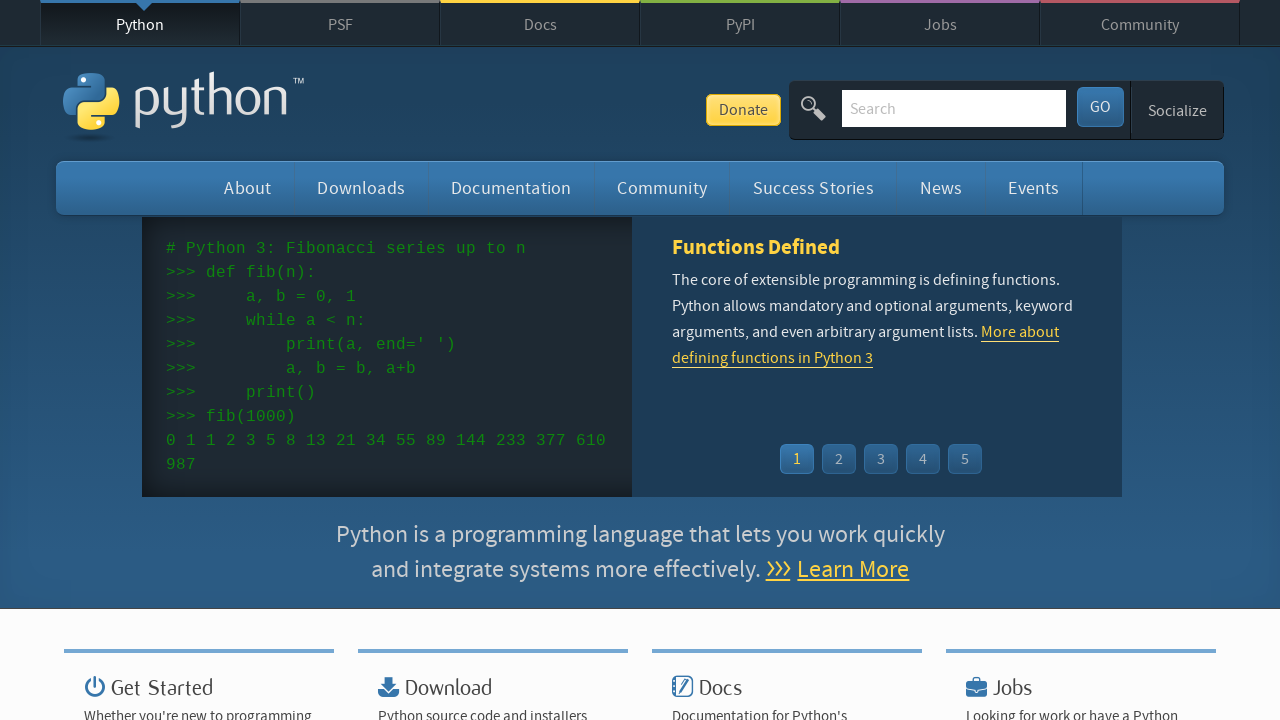

Verified page title contains 'Python'
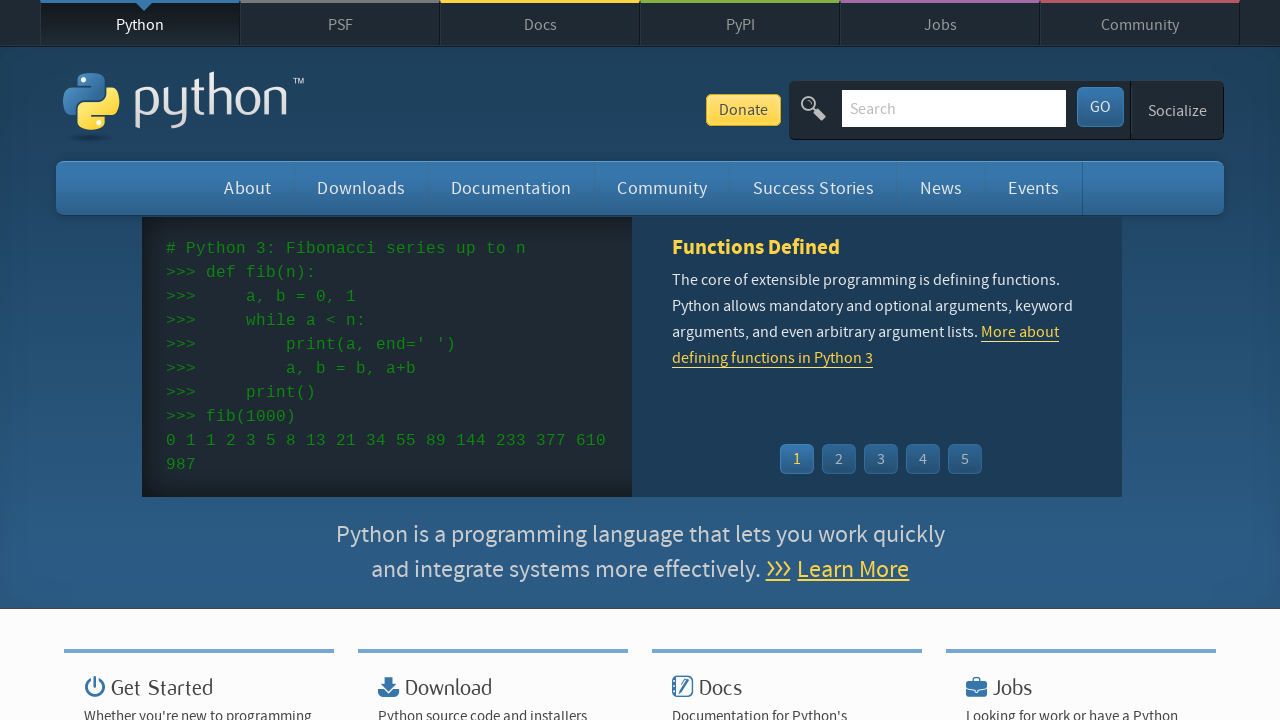

Filled search box with 'pycon' query on input[name='q']
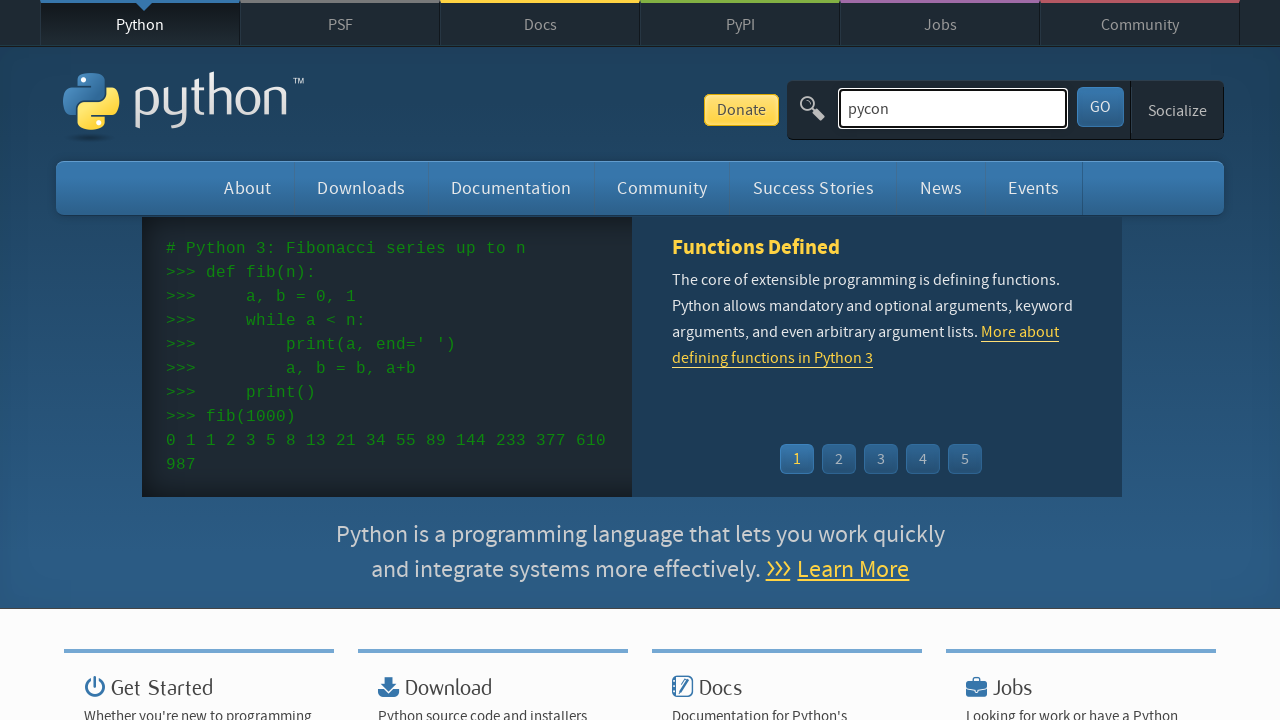

Pressed Enter to submit search form on input[name='q']
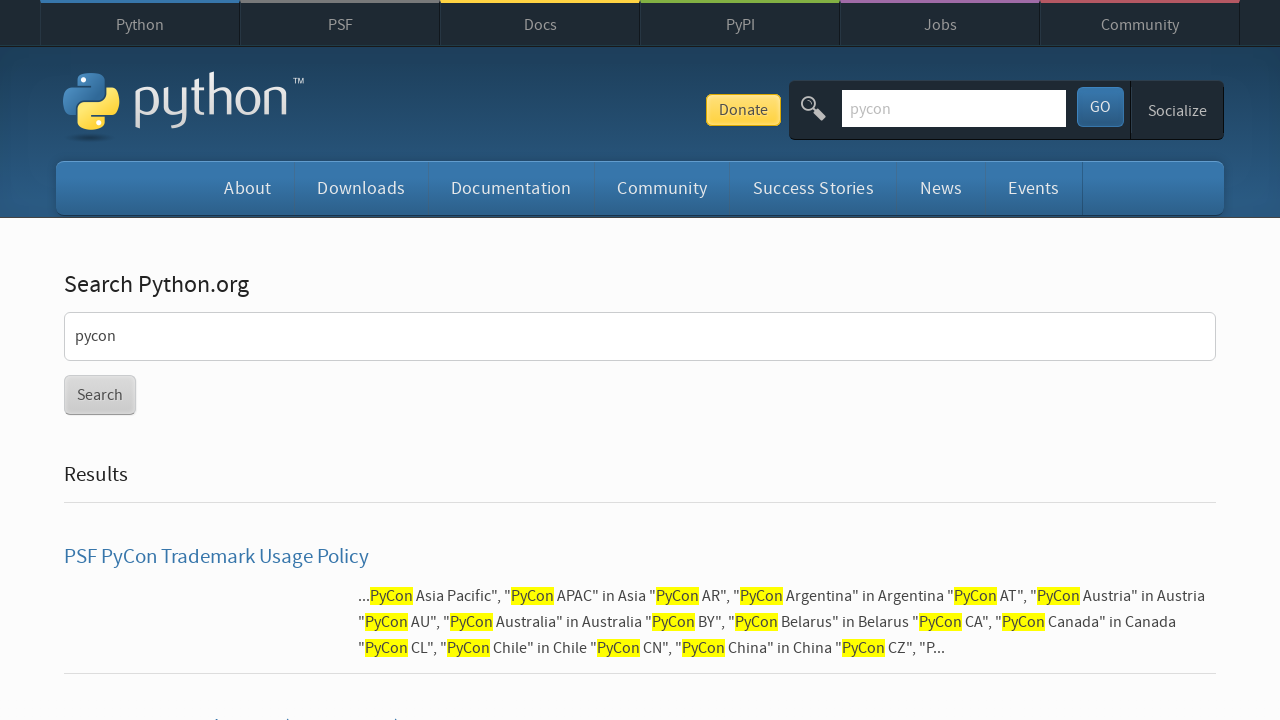

Waited for network idle on results page
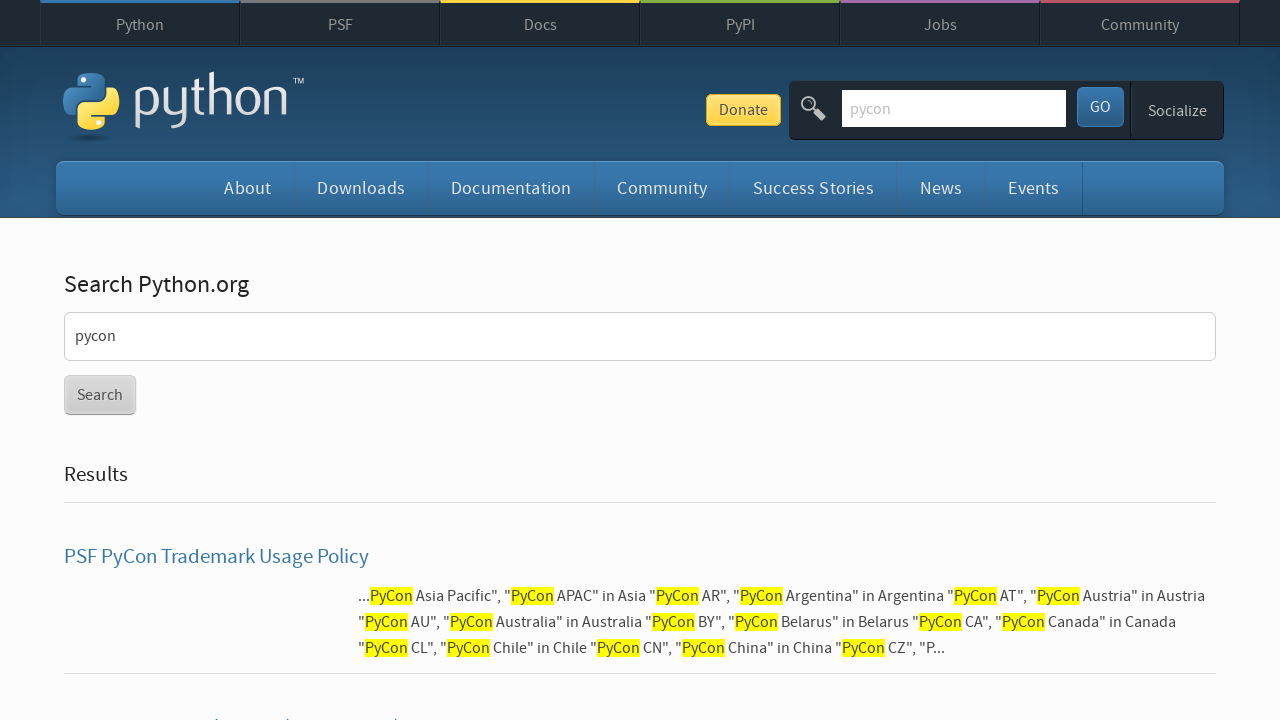

Verified search results are present (no 'No results found' message)
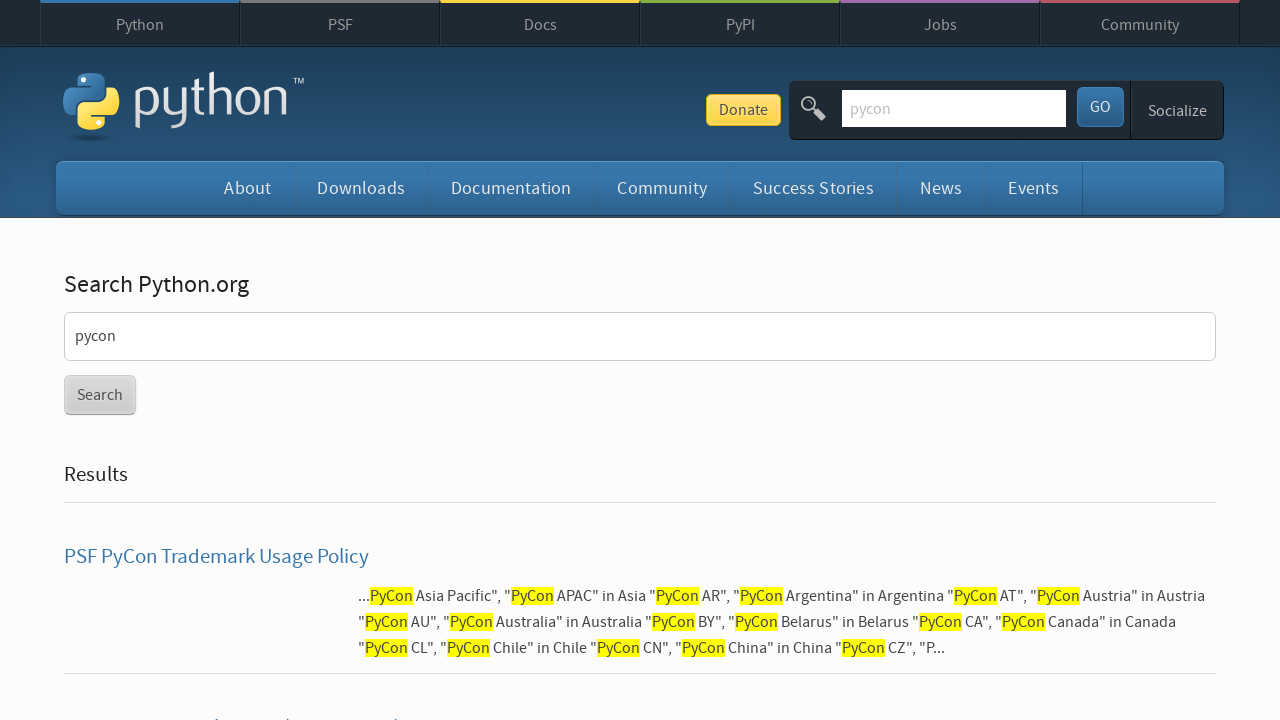

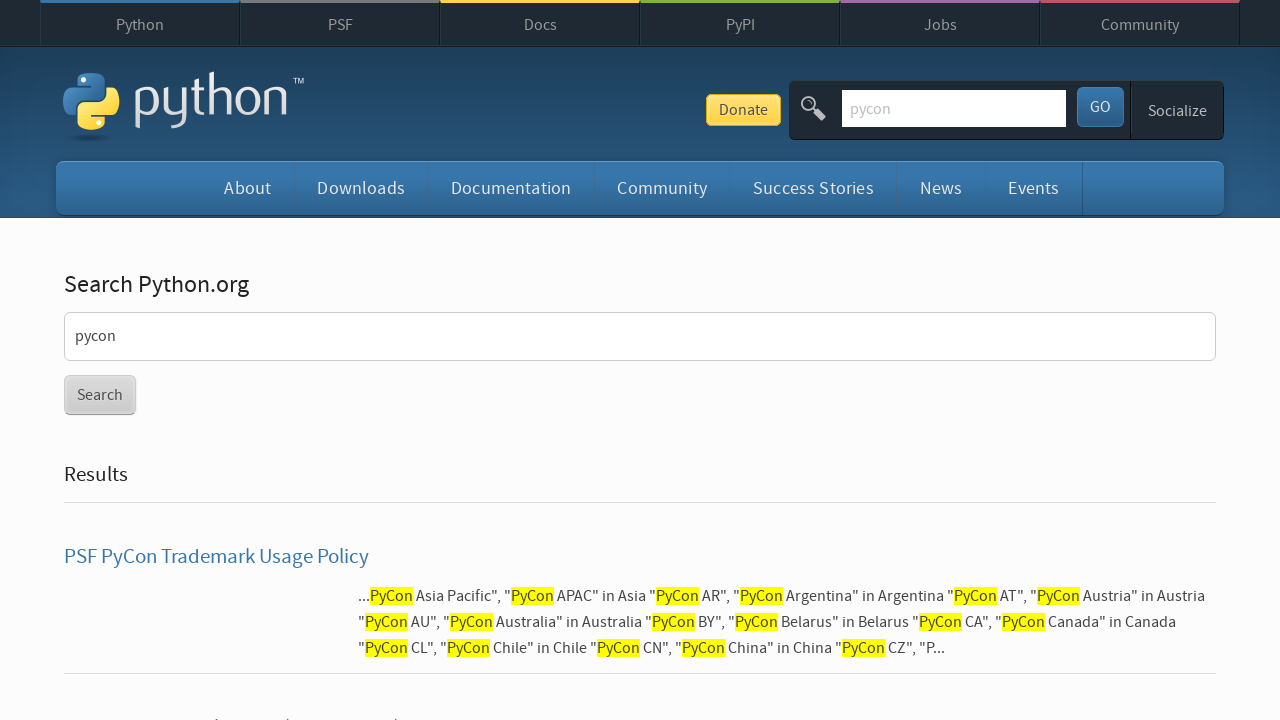